Navigates to GitHub homepage and waits for the page to load

Starting URL: https://www.github.com

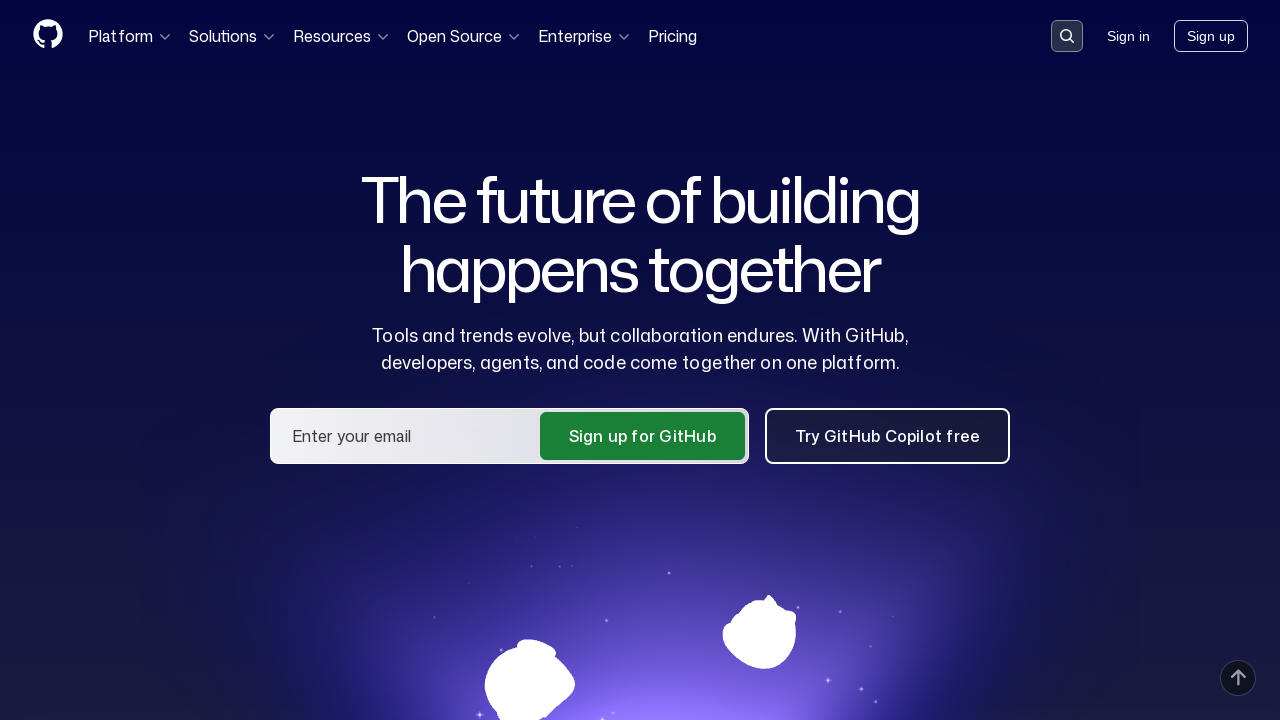

Navigated to GitHub homepage
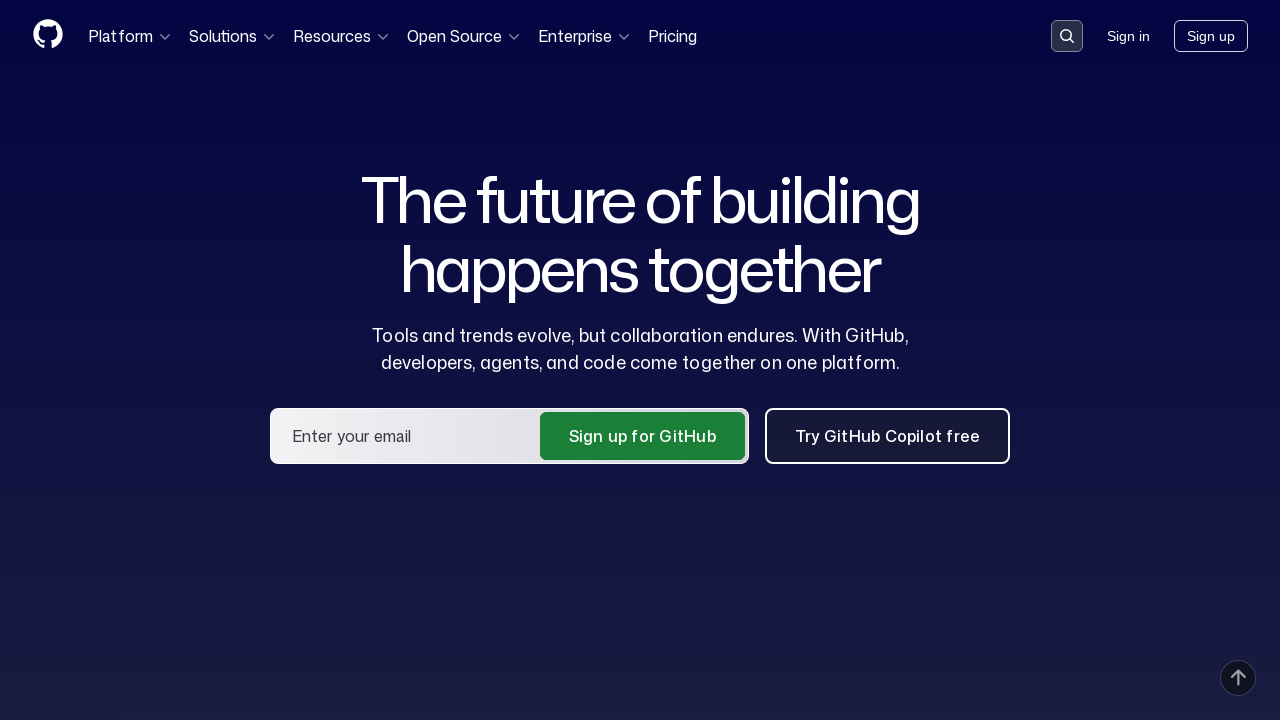

Waited for page to fully load (networkidle)
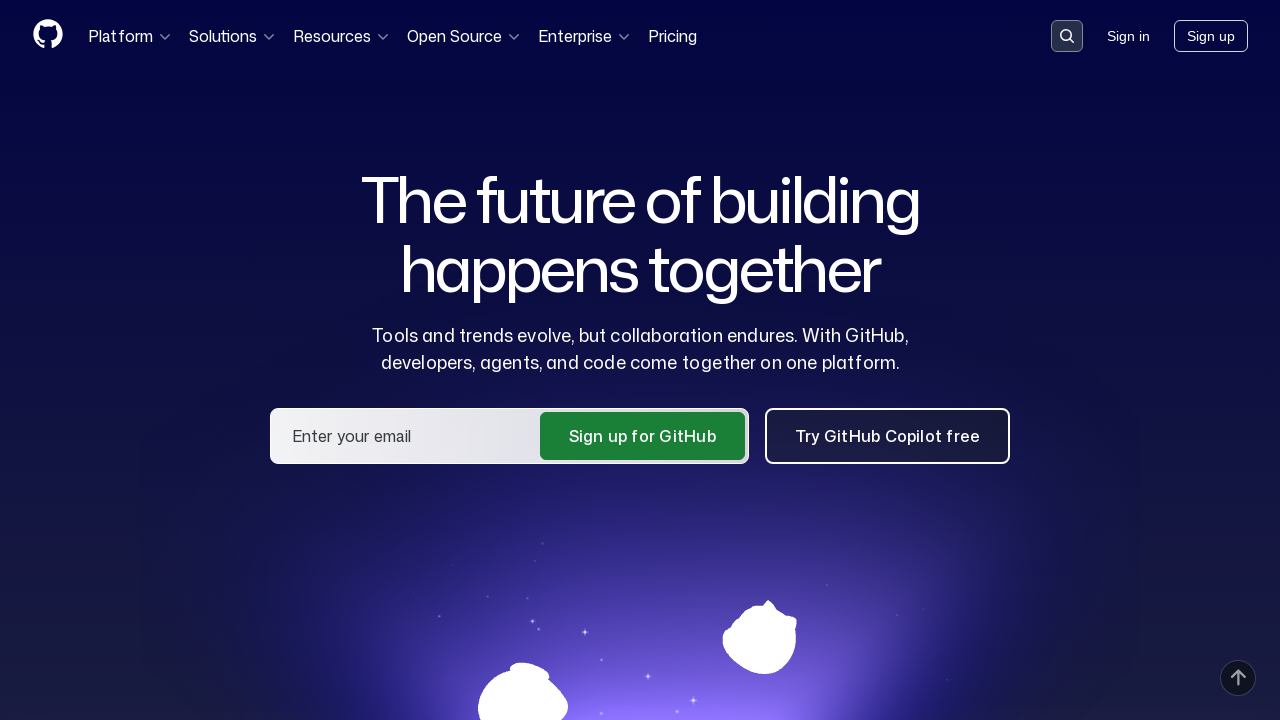

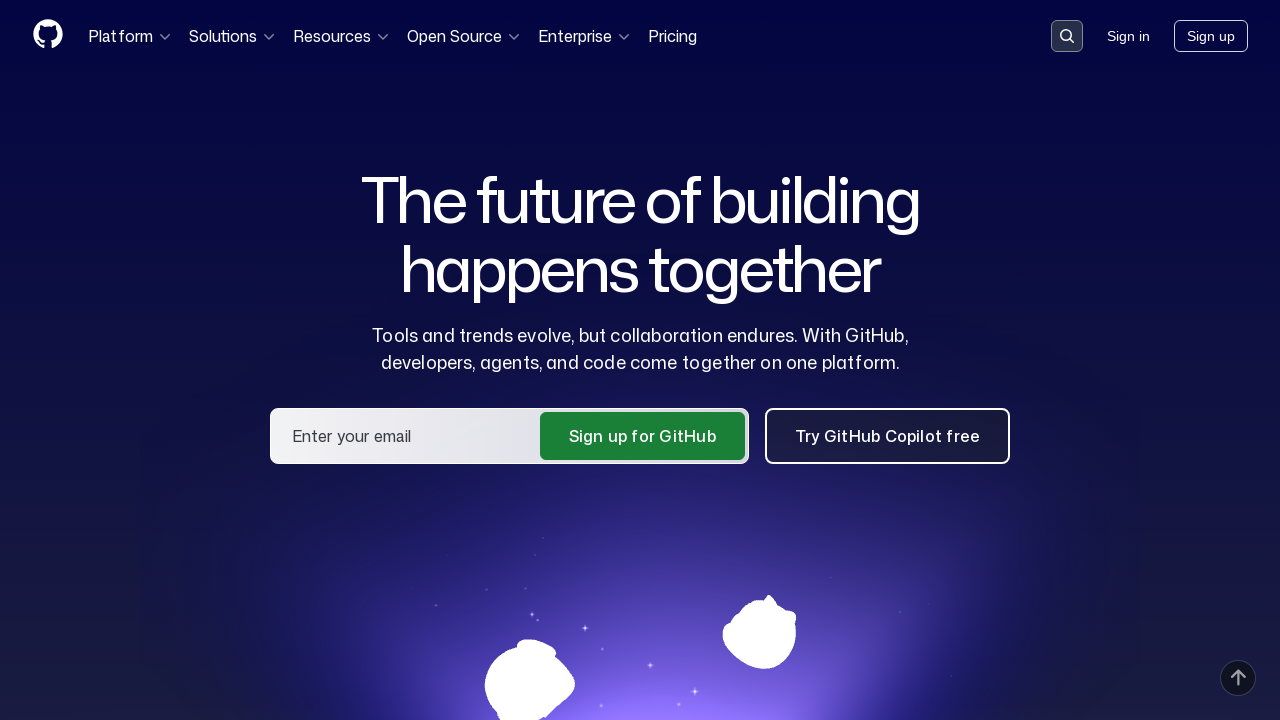